Tests drag and drop functionality by dragging an element from source to target location

Starting URL: https://jqueryui.com/resources/demos/droppable/default.html

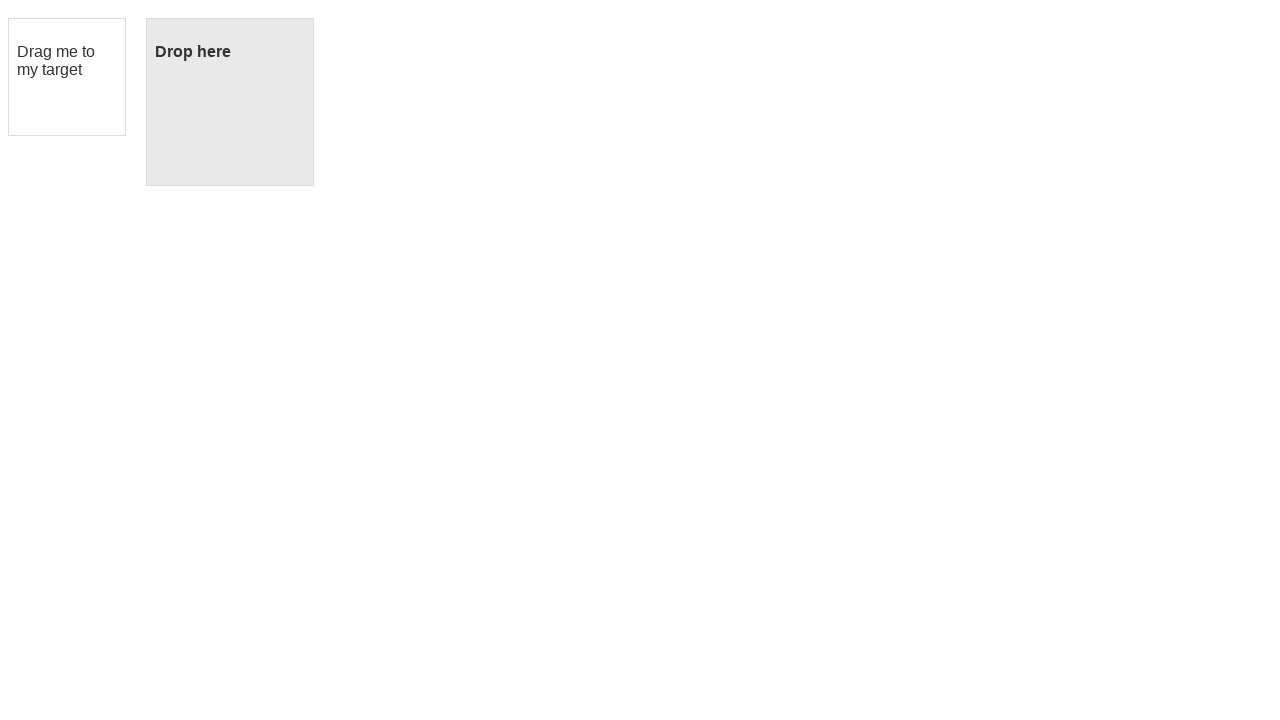

Located draggable source element
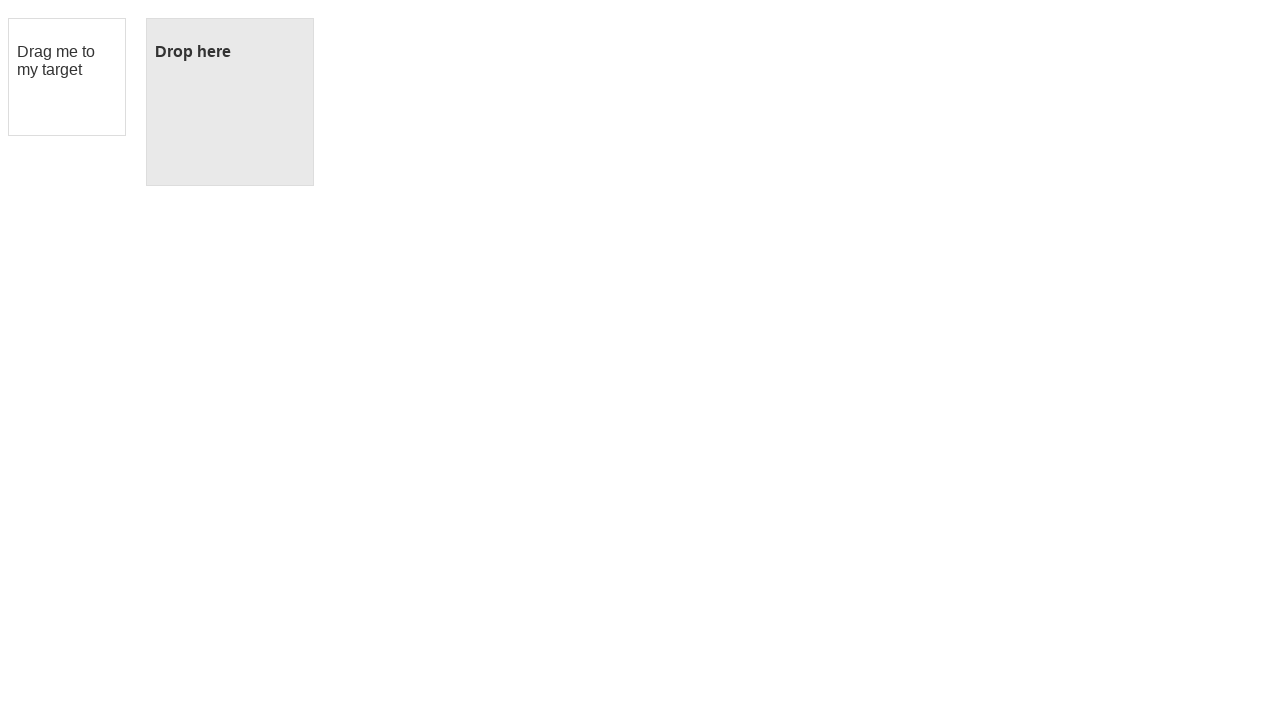

Located droppable target element
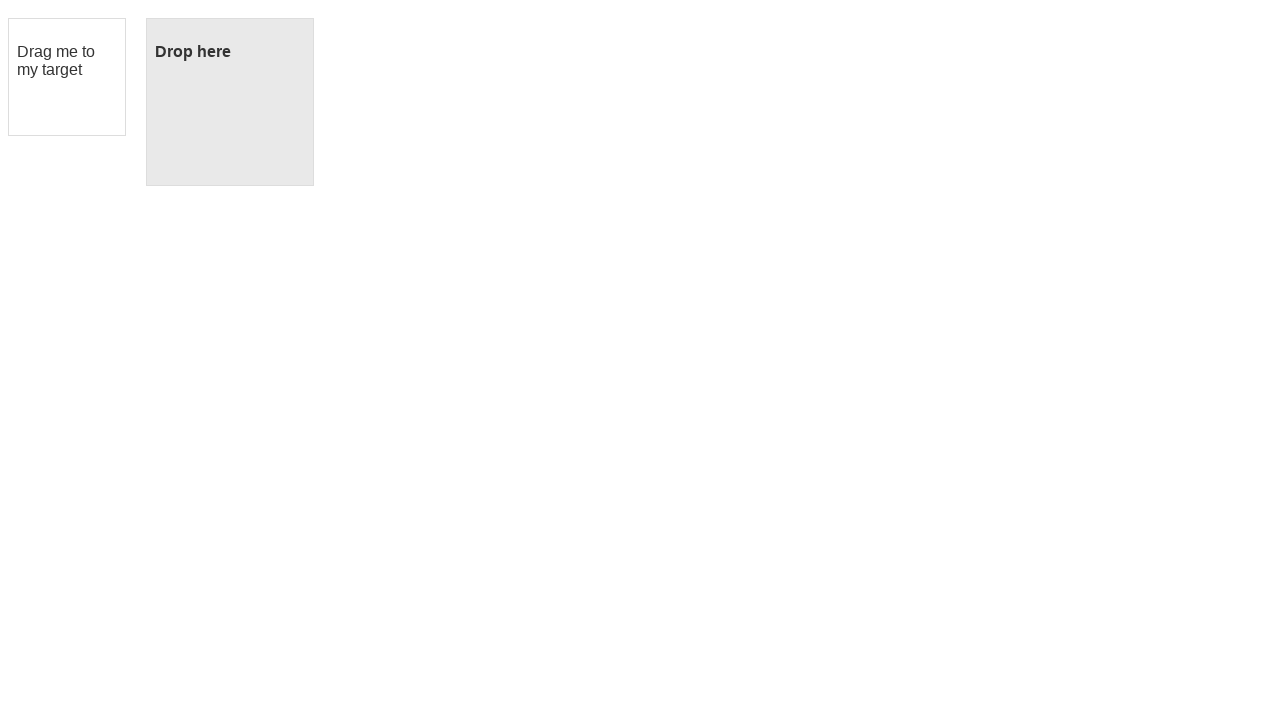

Dragged element from source to target location at (230, 102)
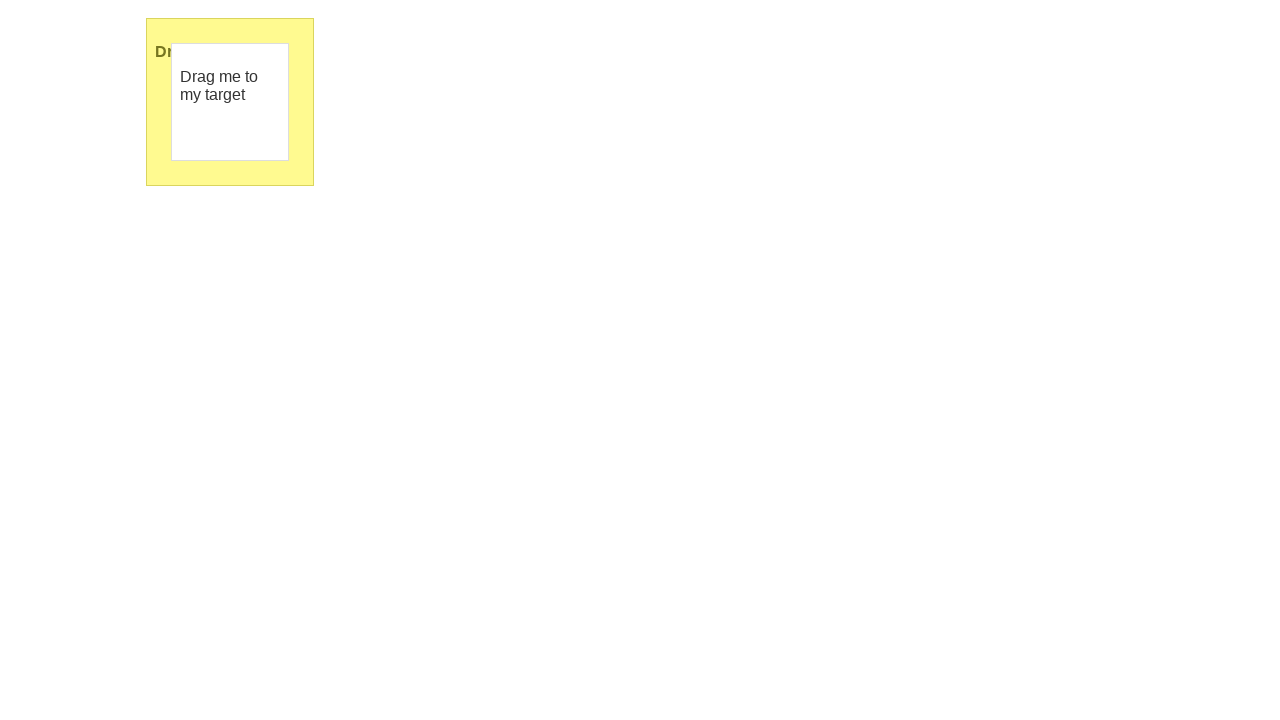

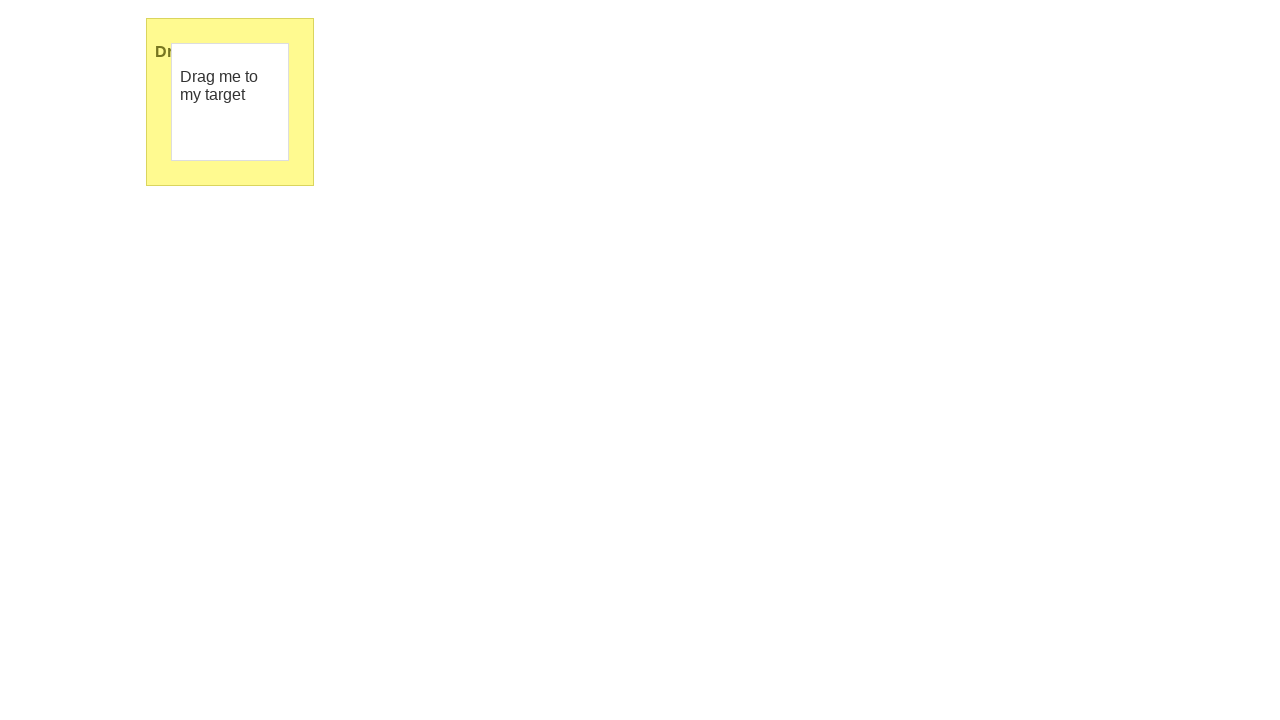